Tests a form submission on DemoQA by filling in full name, email, current address, and permanent address fields, then verifying the submitted data is displayed correctly

Starting URL: http://demoqa.com/text-box

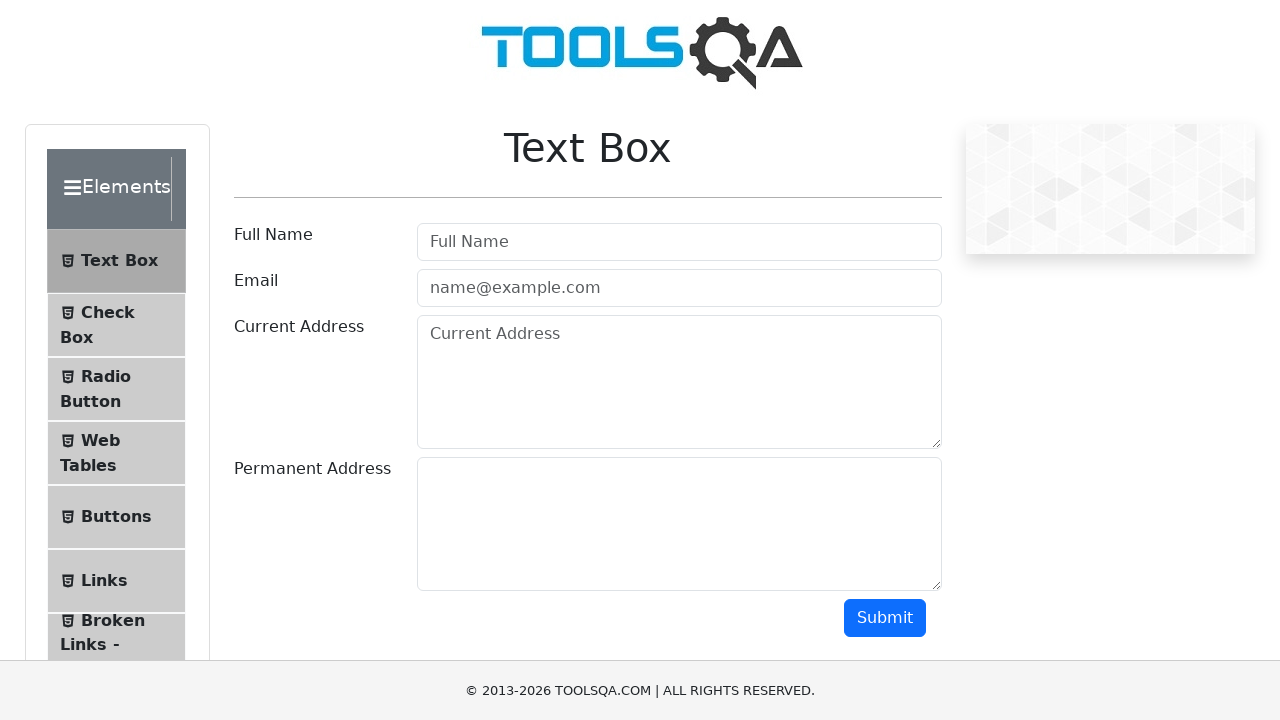

Filled Full Name field with 'Automation' on [placeholder='Full Name']
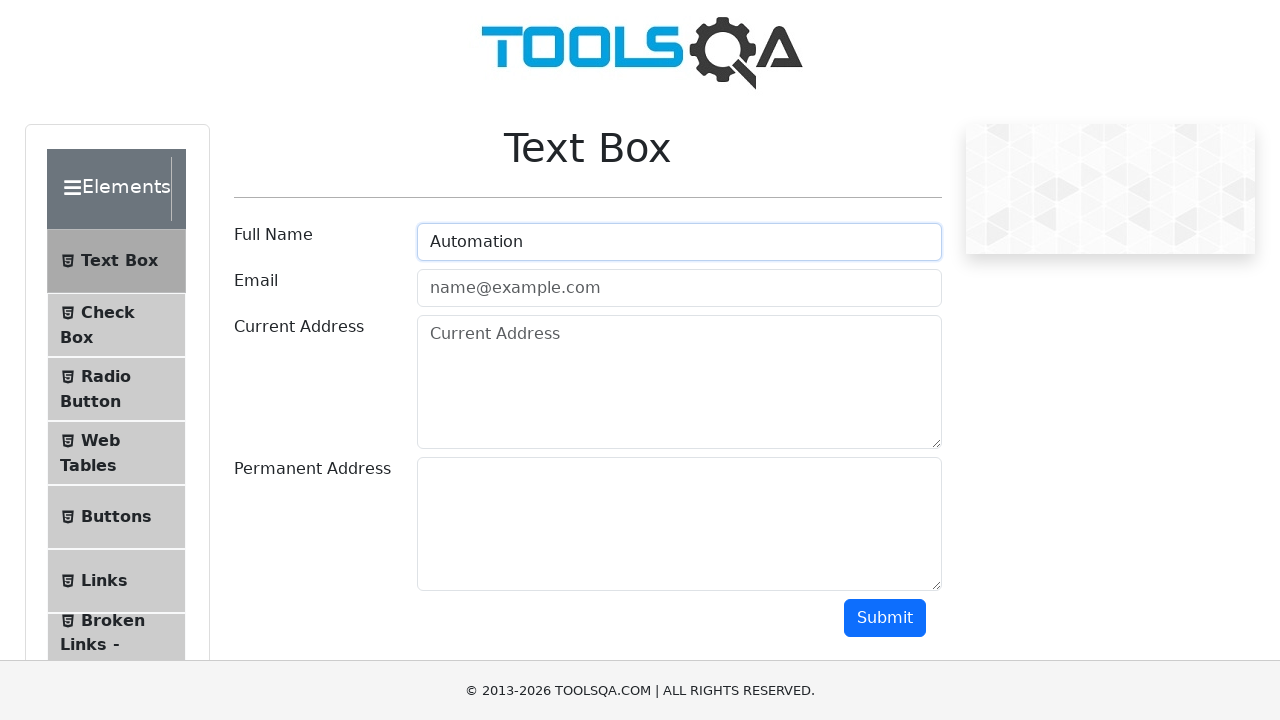

Filled Email field with 'Testing@gmail.com' on [placeholder='name@example.com'][type='email']
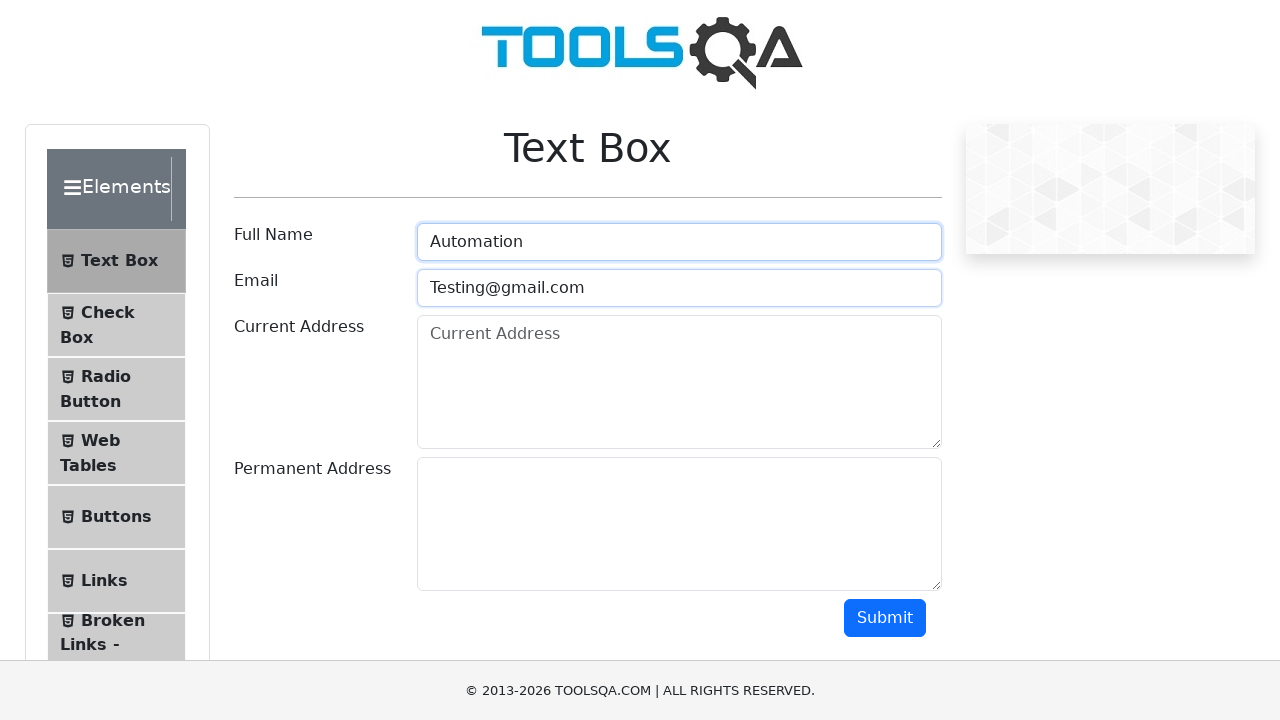

Filled Current Address field with 'Testing Current Address' on [placeholder='Current Address']
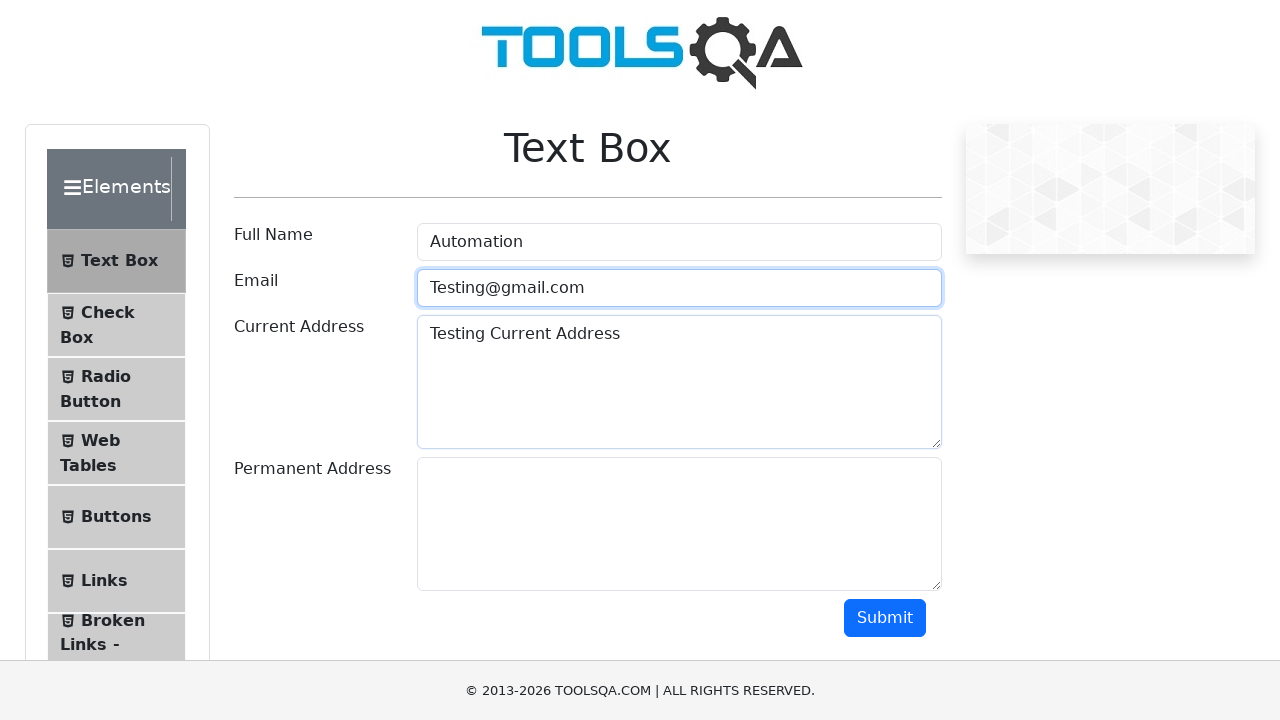

Filled Permanent Address field with 'Testing Permanent Address' on #permanentAddress
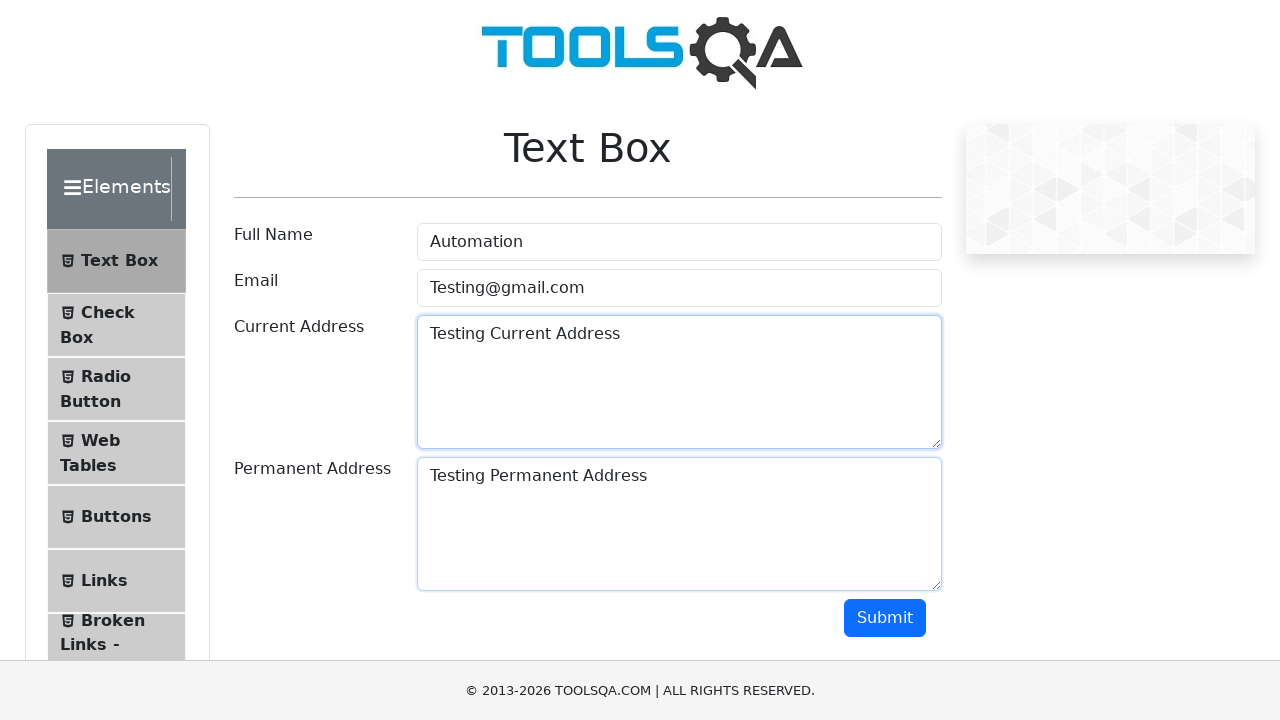

Clicked Submit button to submit form at (885, 618) on button#submit
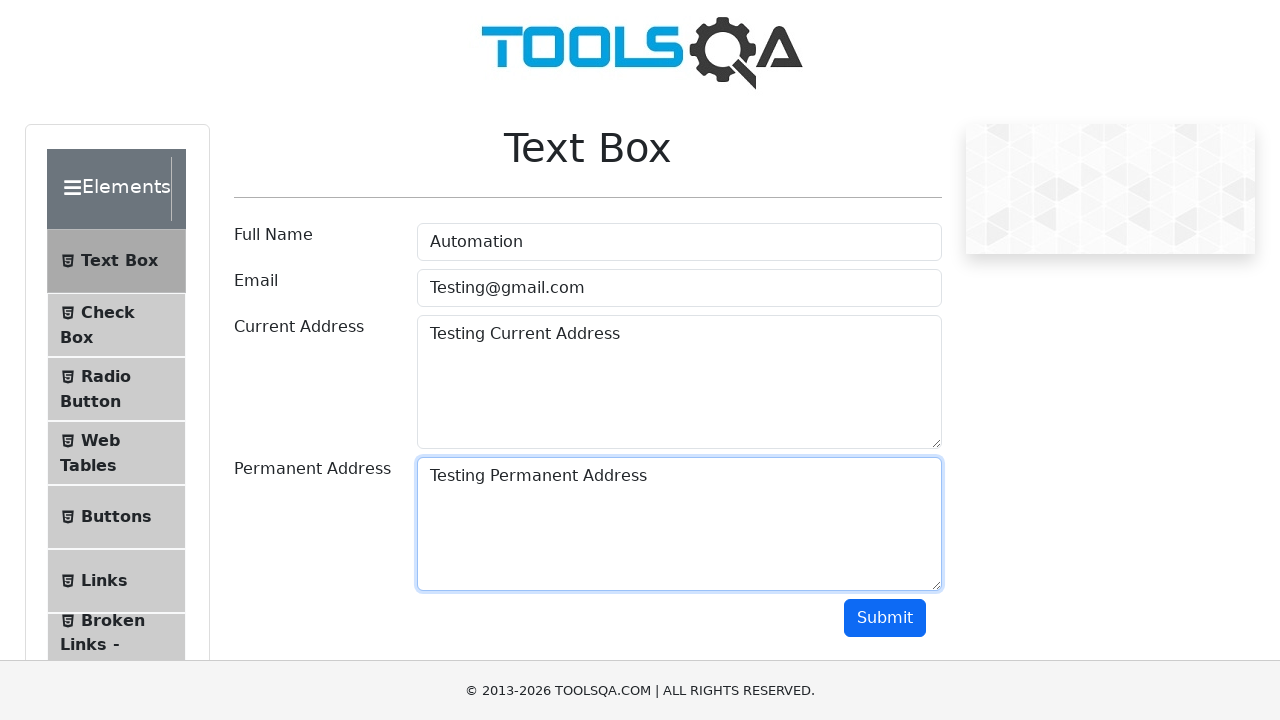

Form submission results loaded and visible
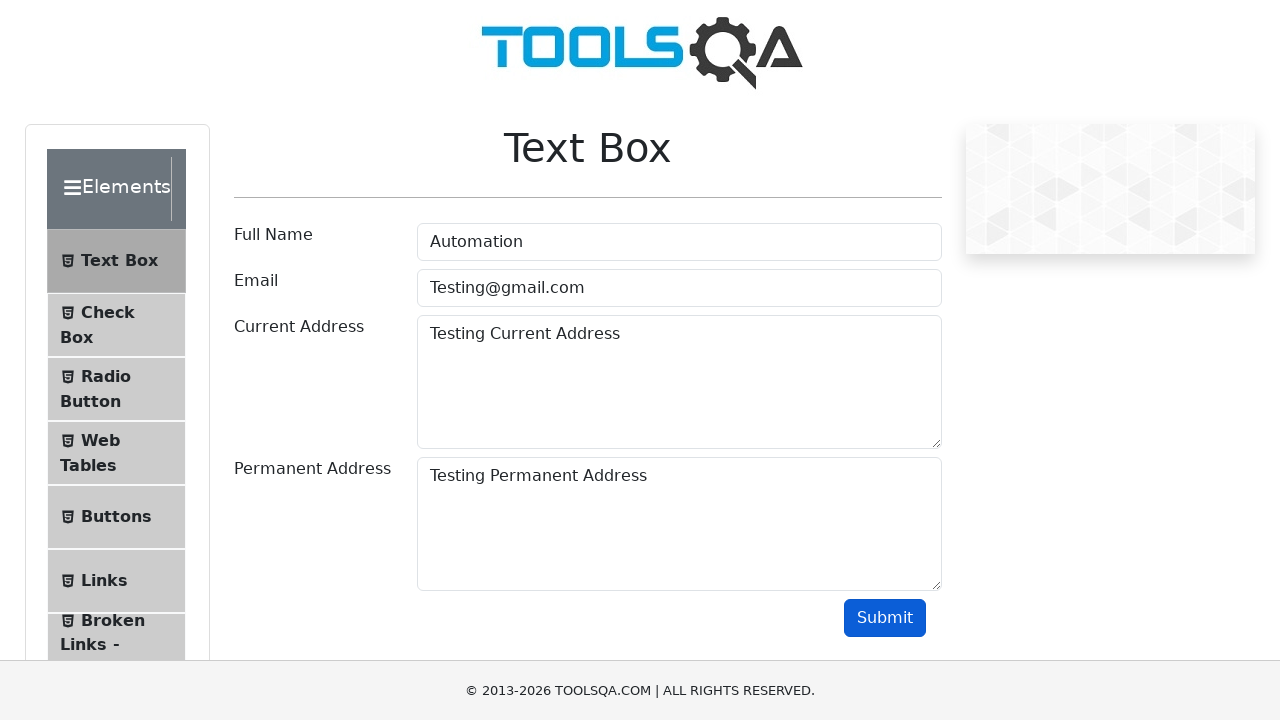

Verified 'Automation' appears in name output
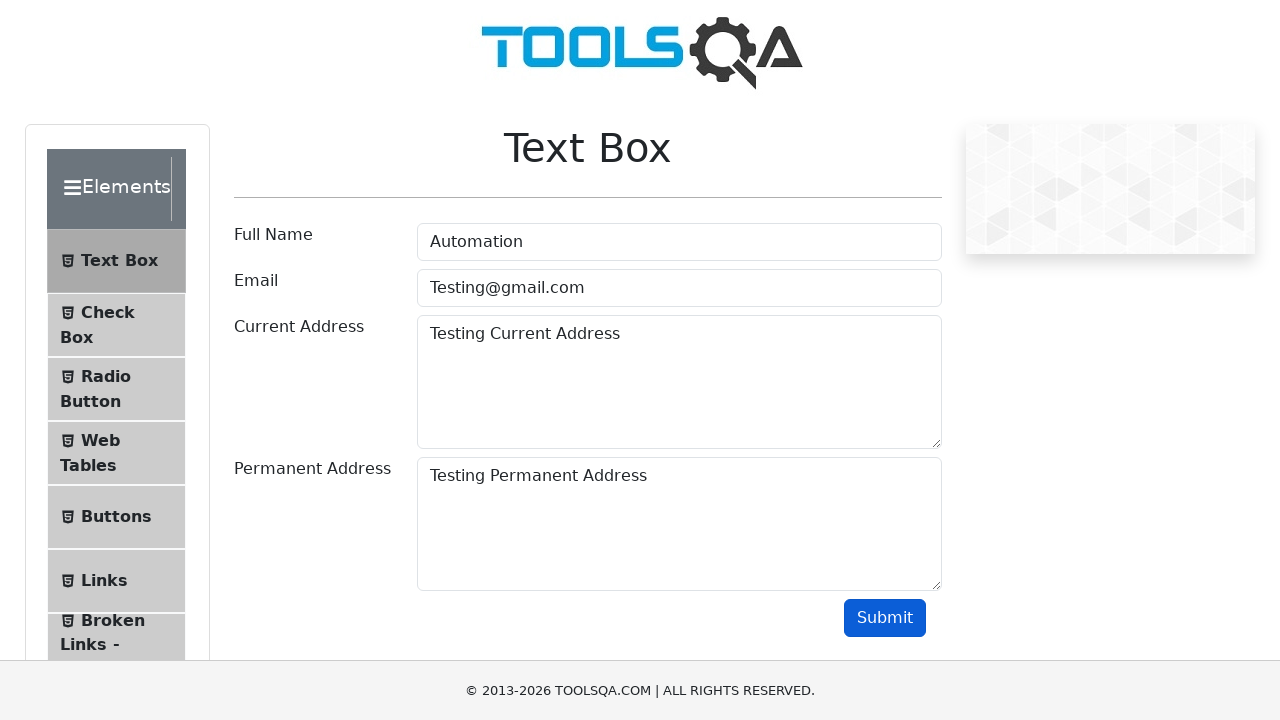

Verified 'Testing@gmail.com' appears in email output
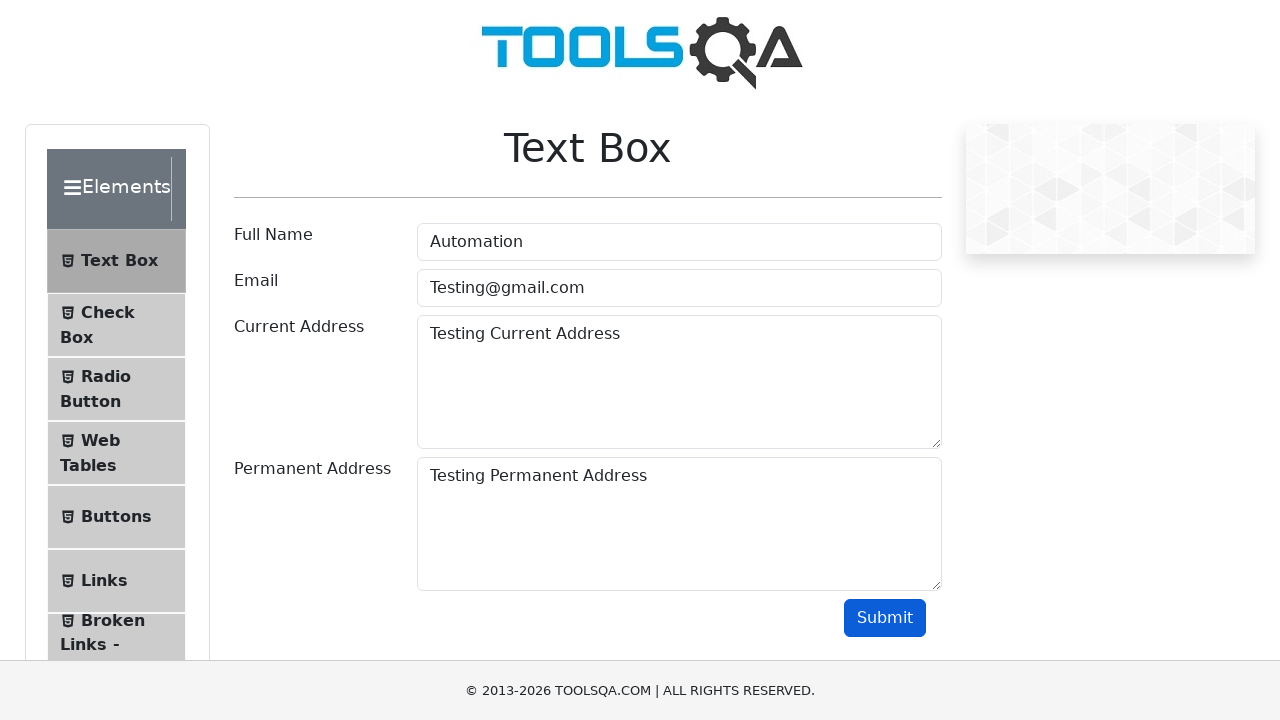

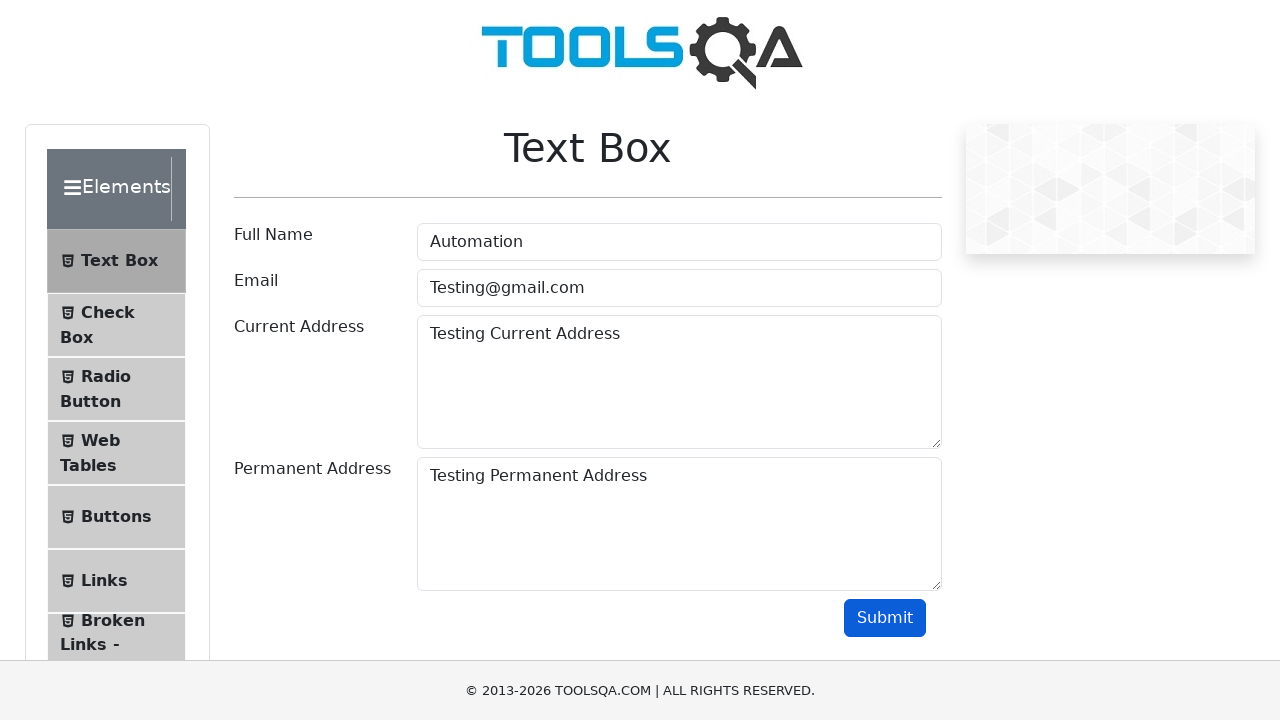